Tests alert handling functionality by interacting with a textbox alert, entering a name, and verifying the result message

Starting URL: http://demo.automationtesting.in/Alerts.html

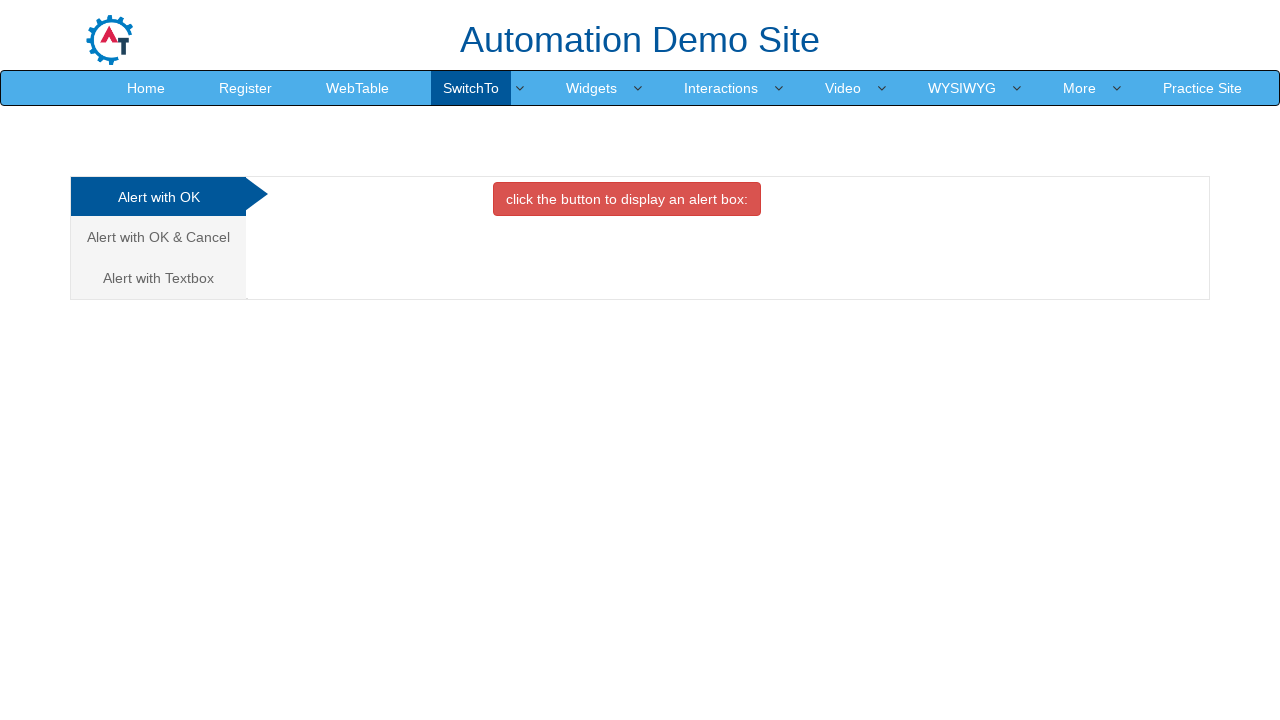

Clicked on Alert with Textbox tab at (158, 278) on xpath=//a[normalize-space()='Alert with Textbox']
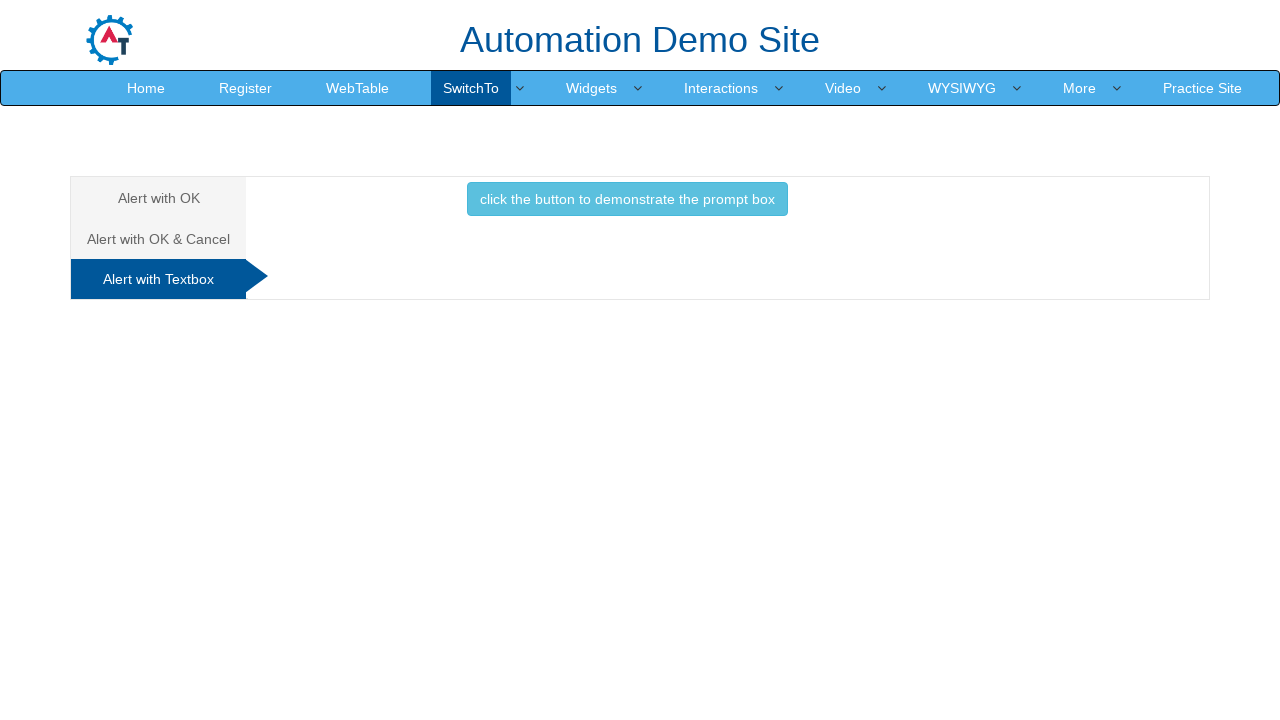

Clicked button to trigger prompt box at (627, 199) on xpath=//button[normalize-space()='click the button to demonstrate the prompt box
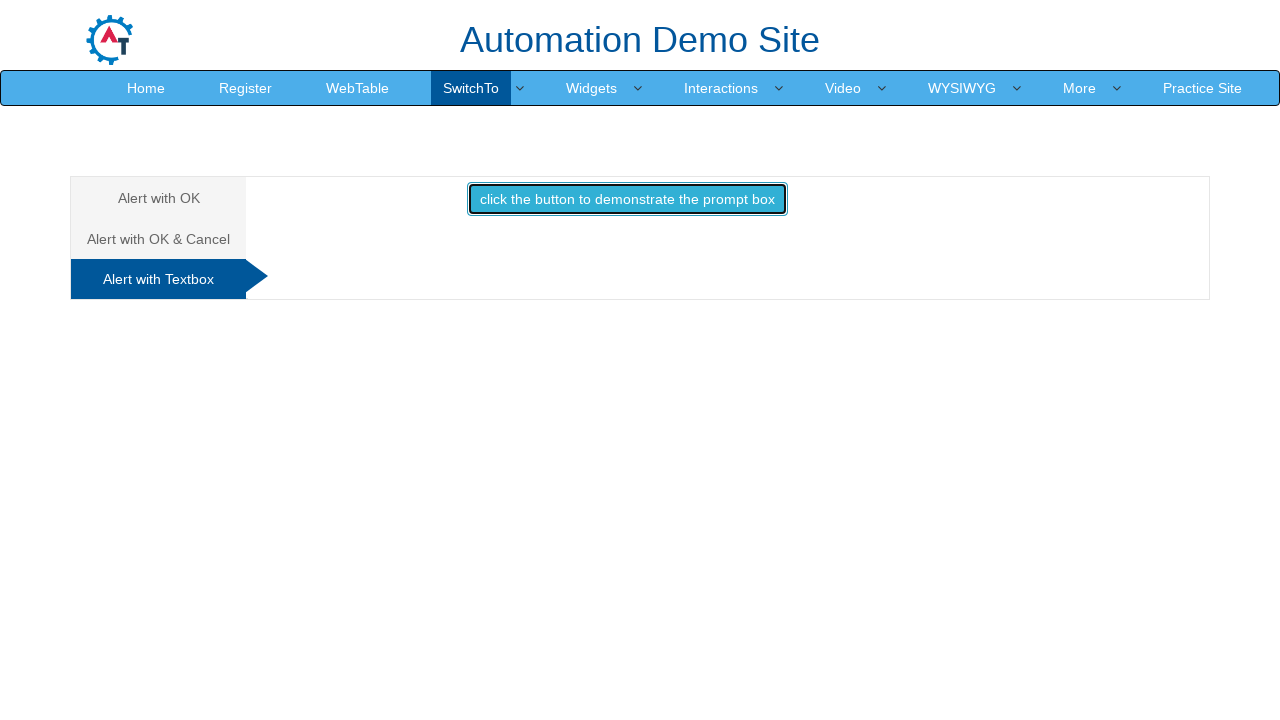

Set up dialog handler to accept prompt with 'John Smith'
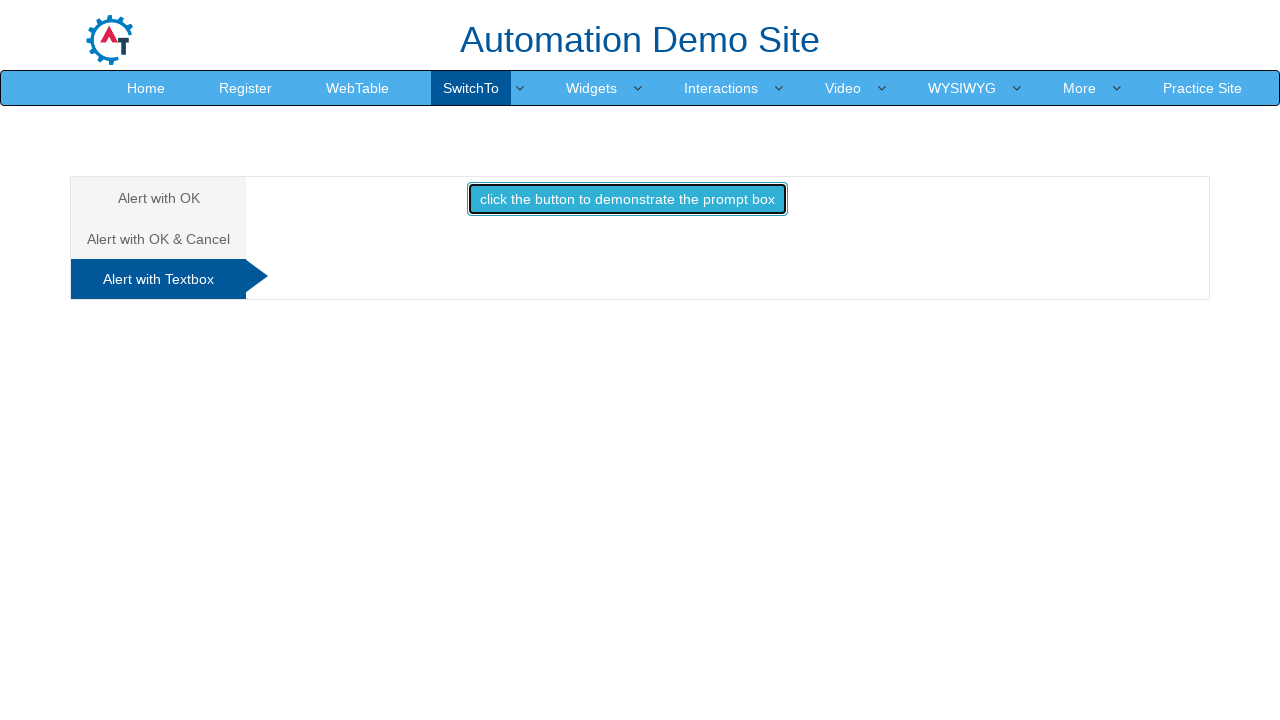

Clicked button to trigger prompt box again at (627, 199) on xpath=//button[normalize-space()='click the button to demonstrate the prompt box
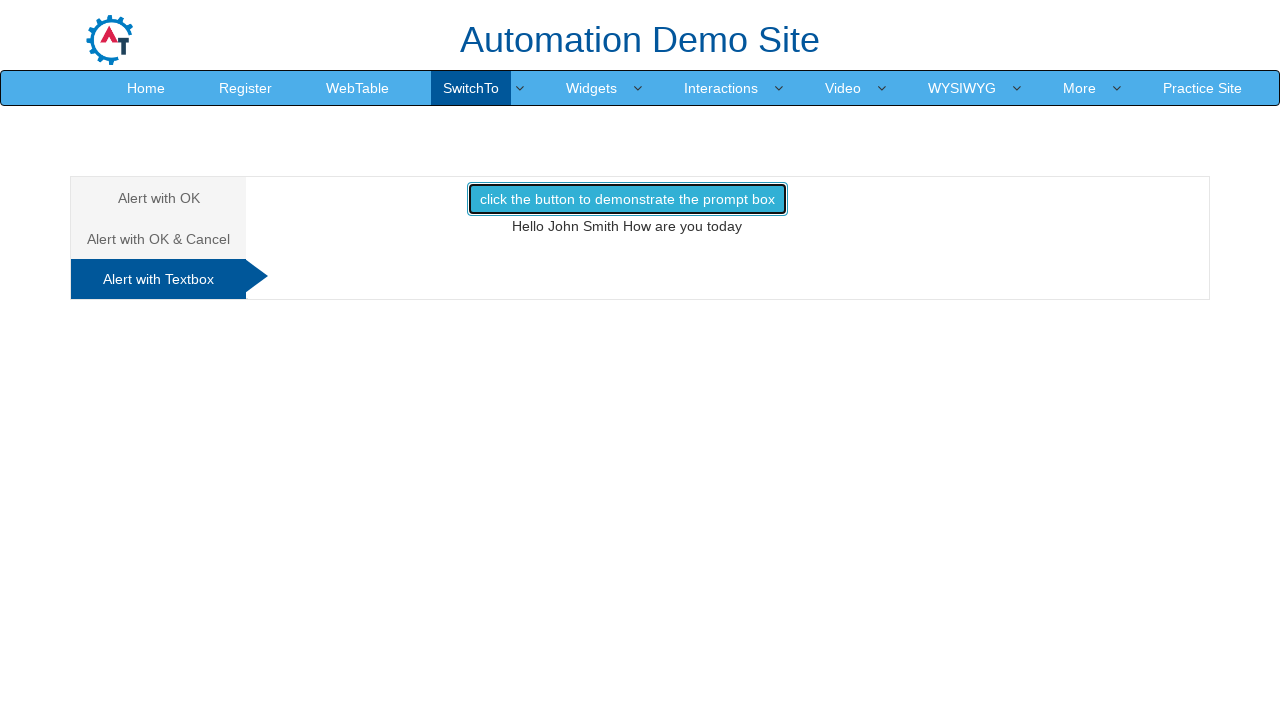

Waited for result message element to be visible
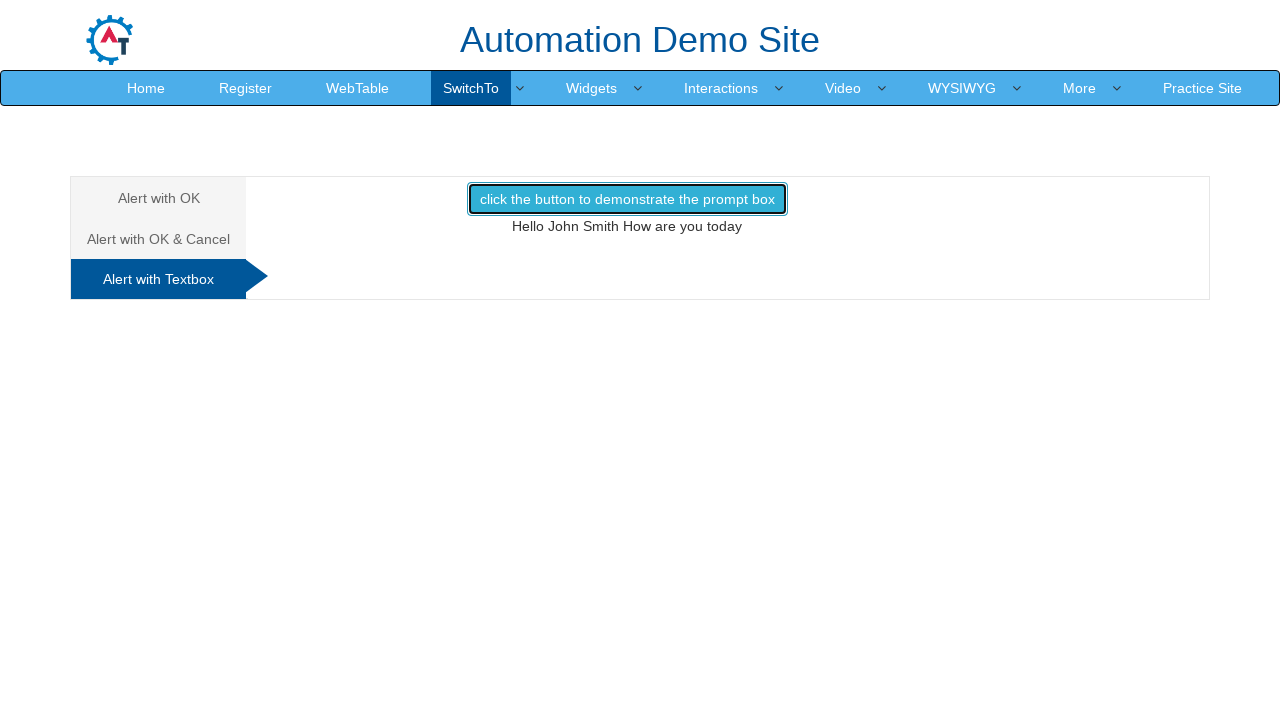

Retrieved result text: 'Hello John Smith How are you today'
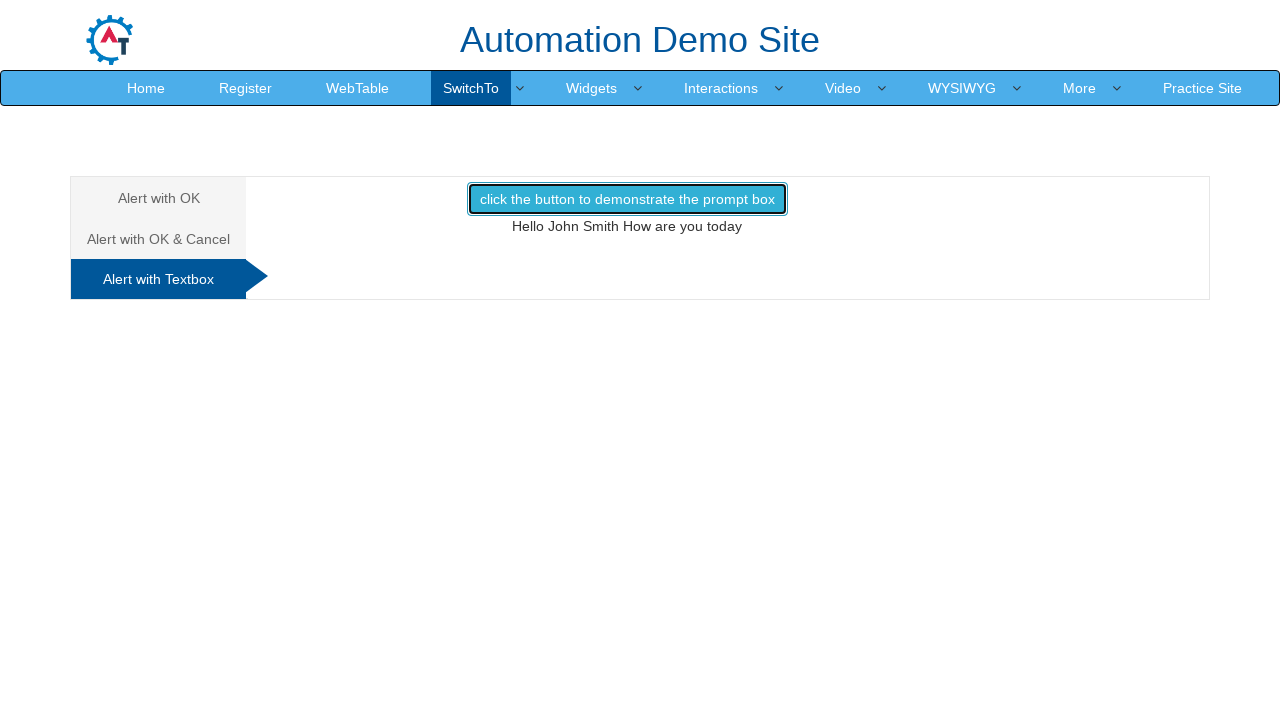

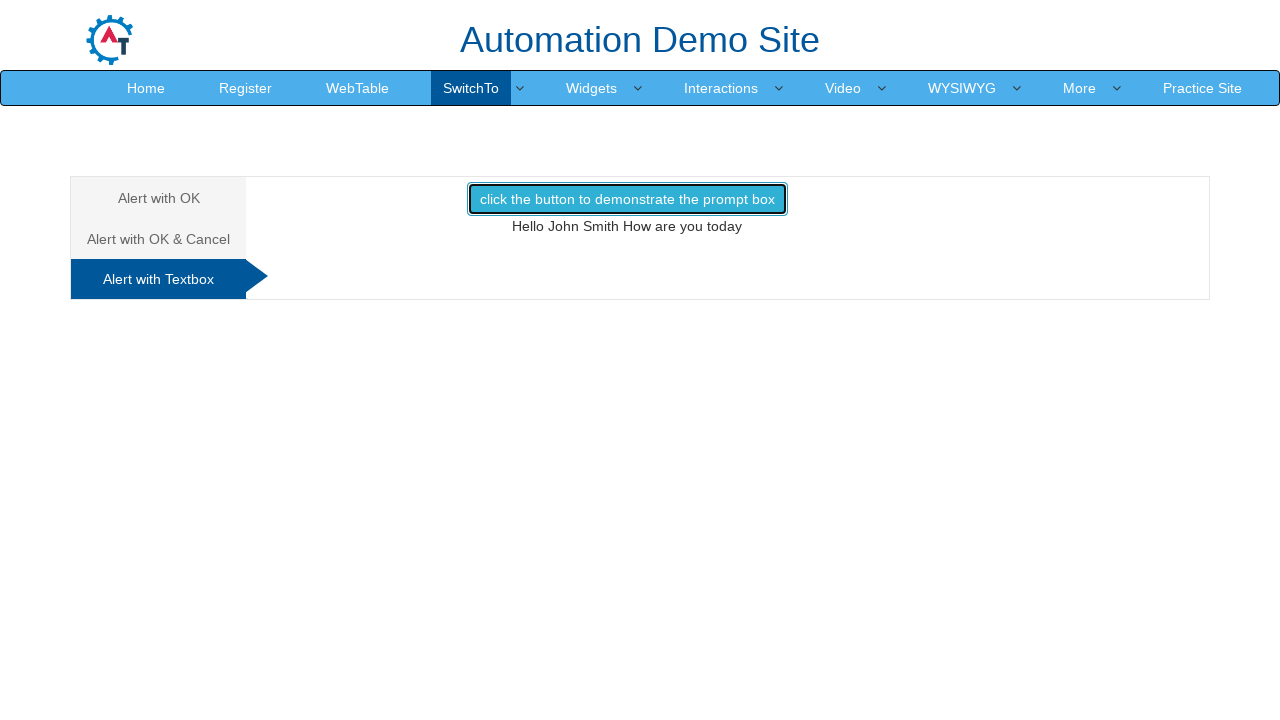